Navigates to a practice automation page and interacts with a courses table to verify table data is accessible

Starting URL: https://rahulshettyacademy.com/AutomationPractice/

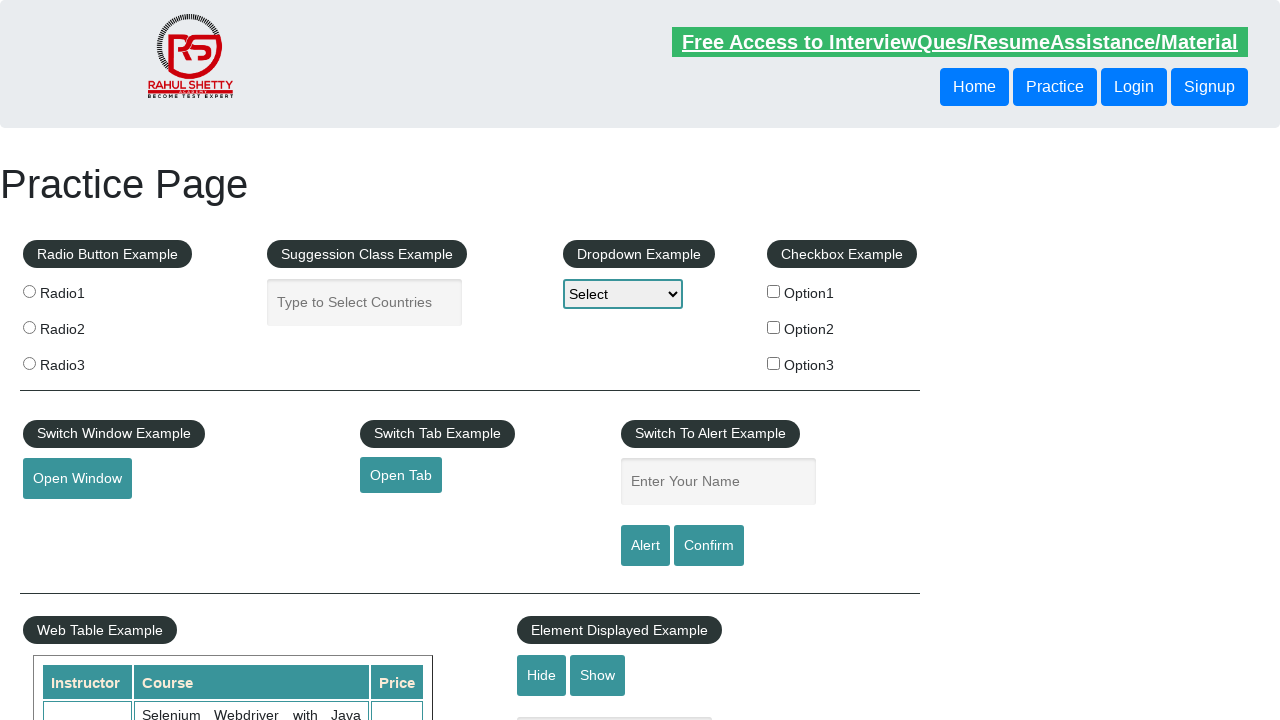

Waited for courses table to load
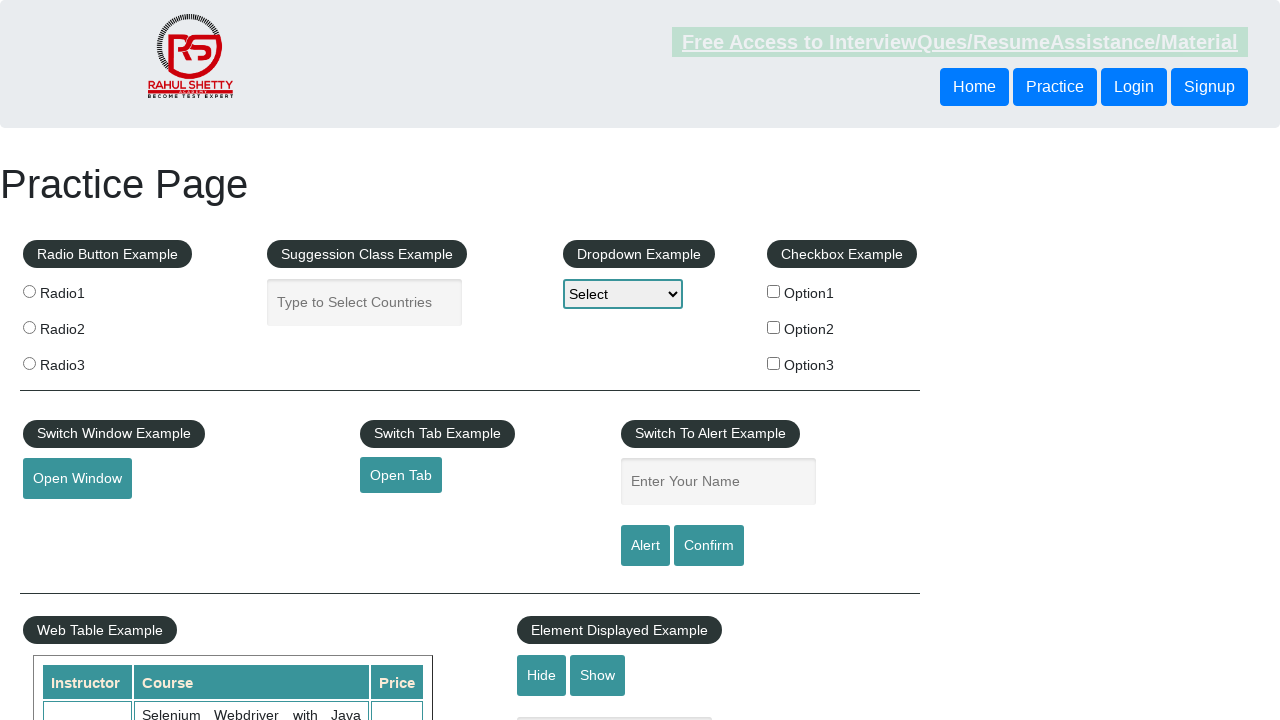

Retrieved all table rows - Total rows: 11
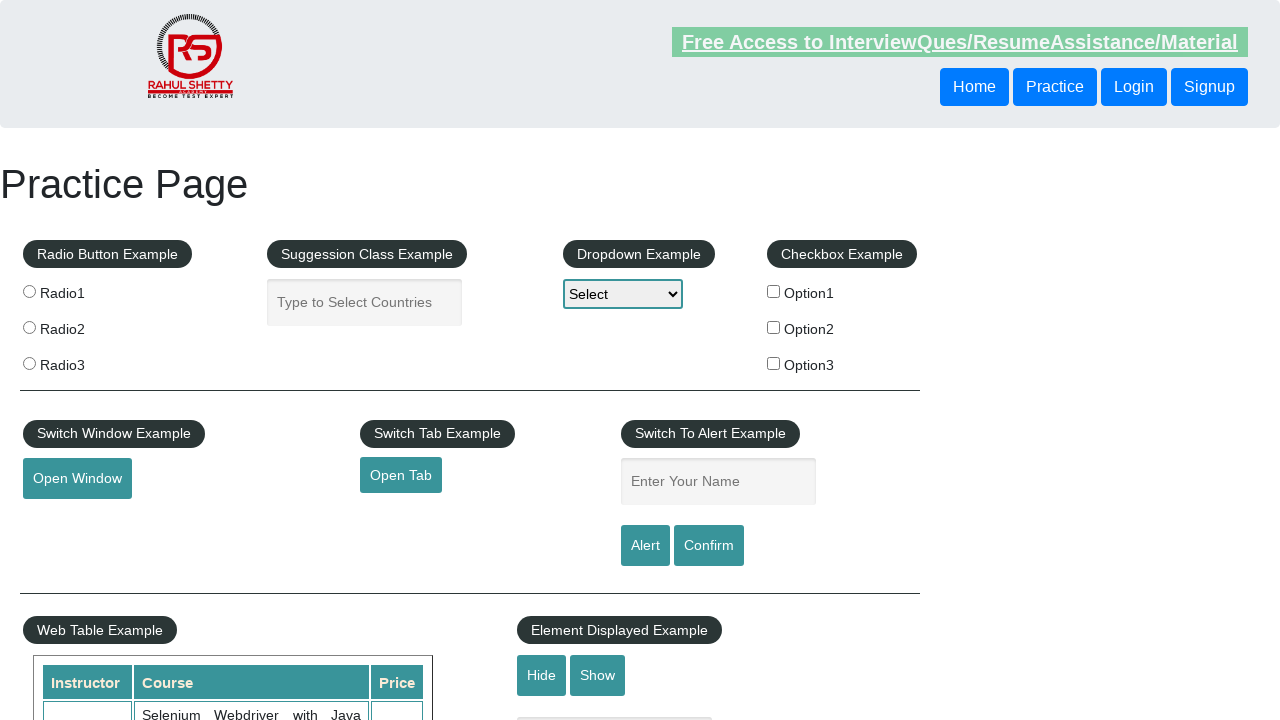

Retrieved column headers - Total columns: 3
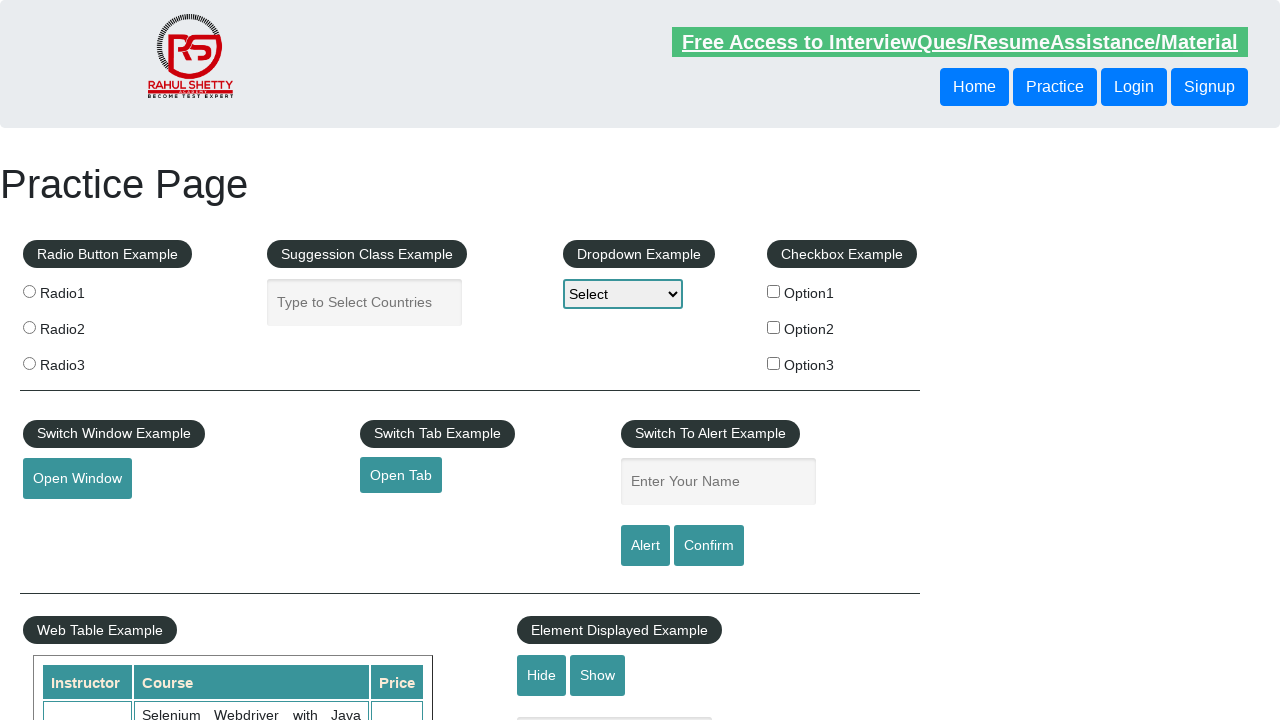

Retrieved text from row 3, column 2: Learn SQL in Practical + Database Testing from Scratch
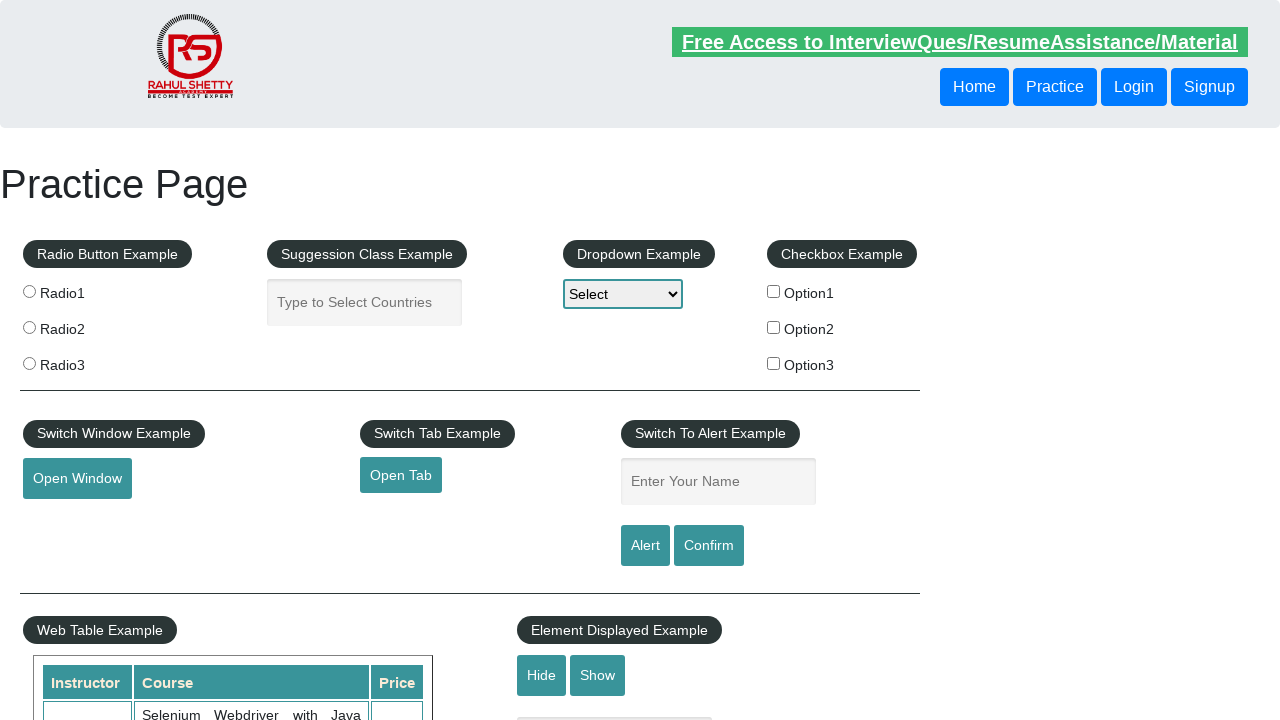

Retrieved row 2, column 1: Rahul Shetty
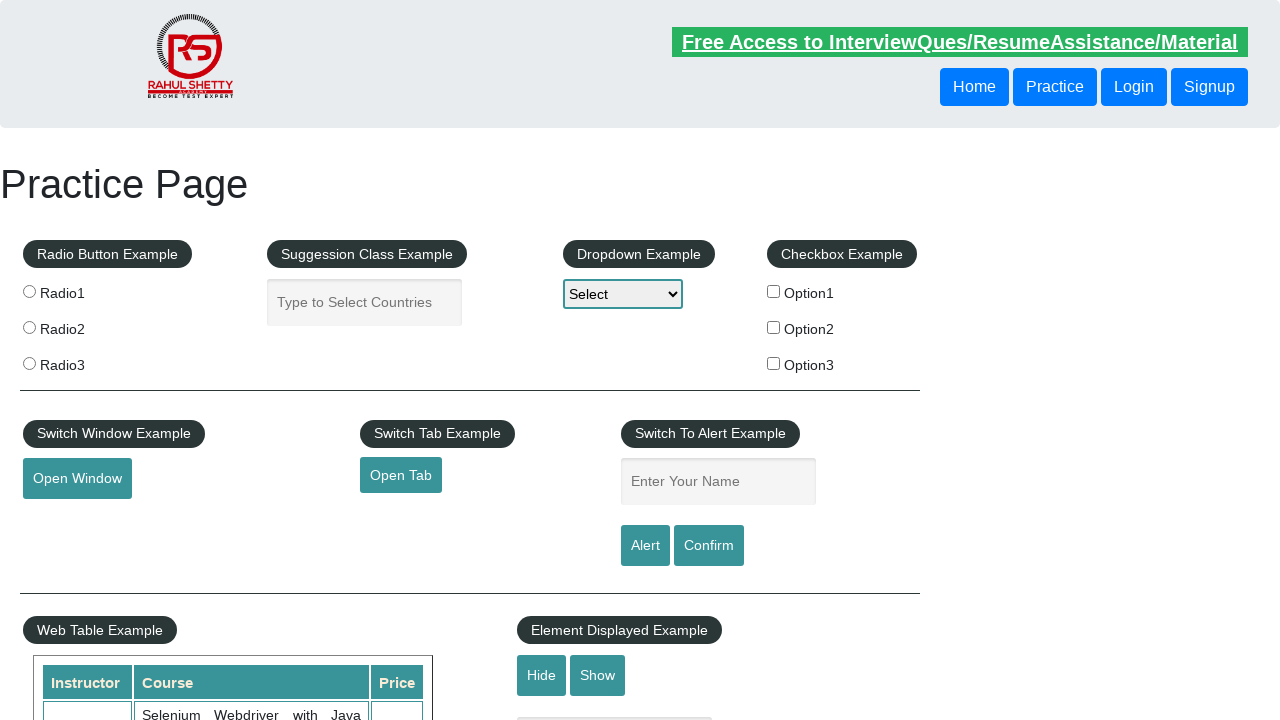

Retrieved row 2, column 2: Selenium Webdriver with Java Basics + Advanced + Interview Guide
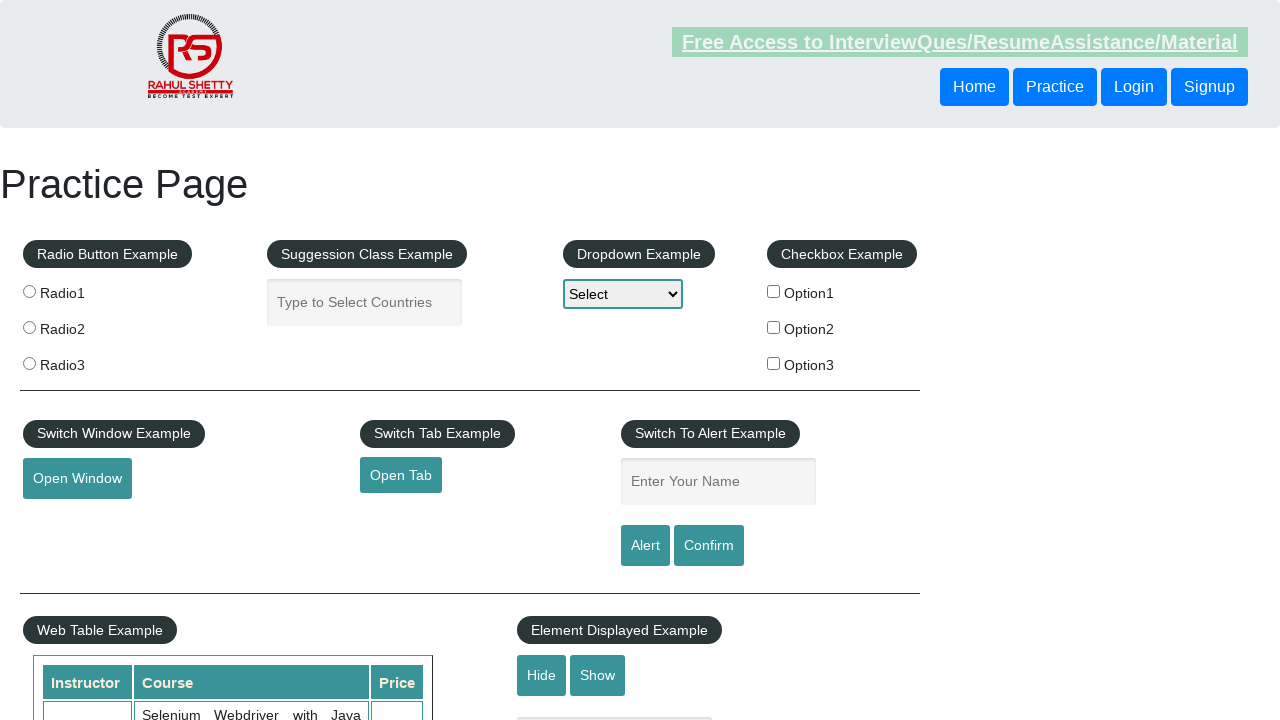

Retrieved row 2, column 3: 30
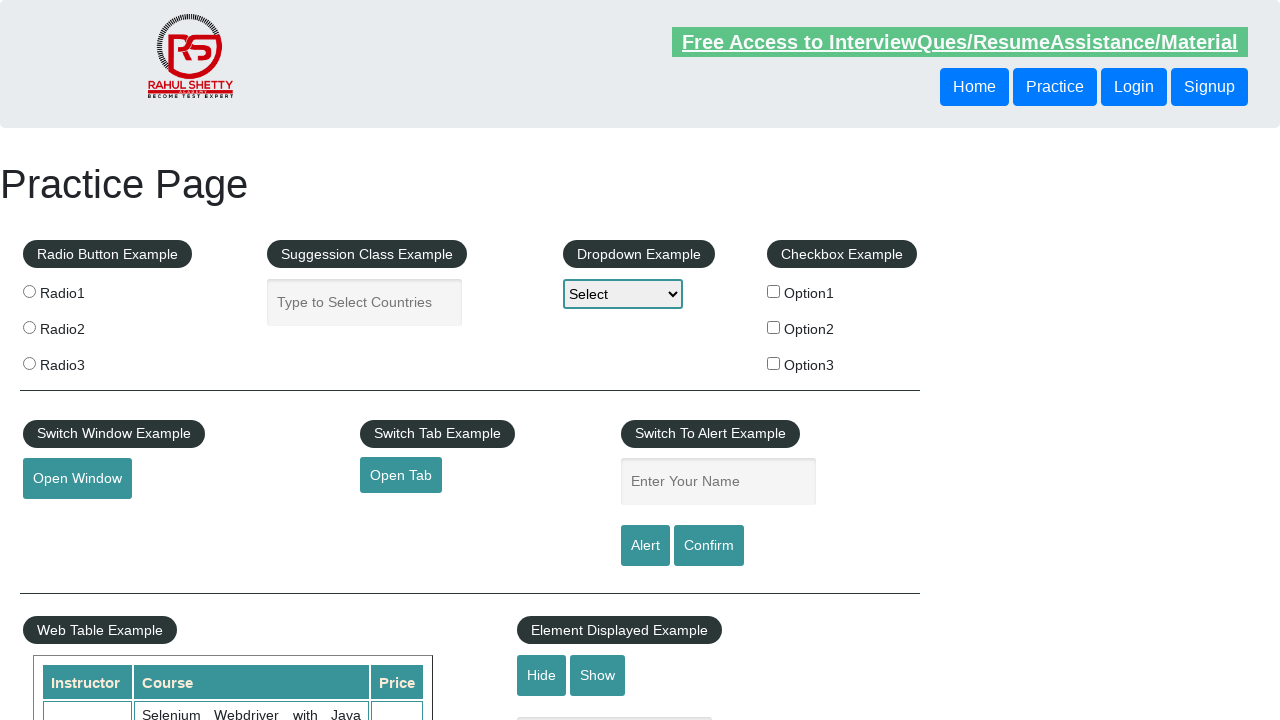

Retrieved row 3, column 1: Rahul Shetty
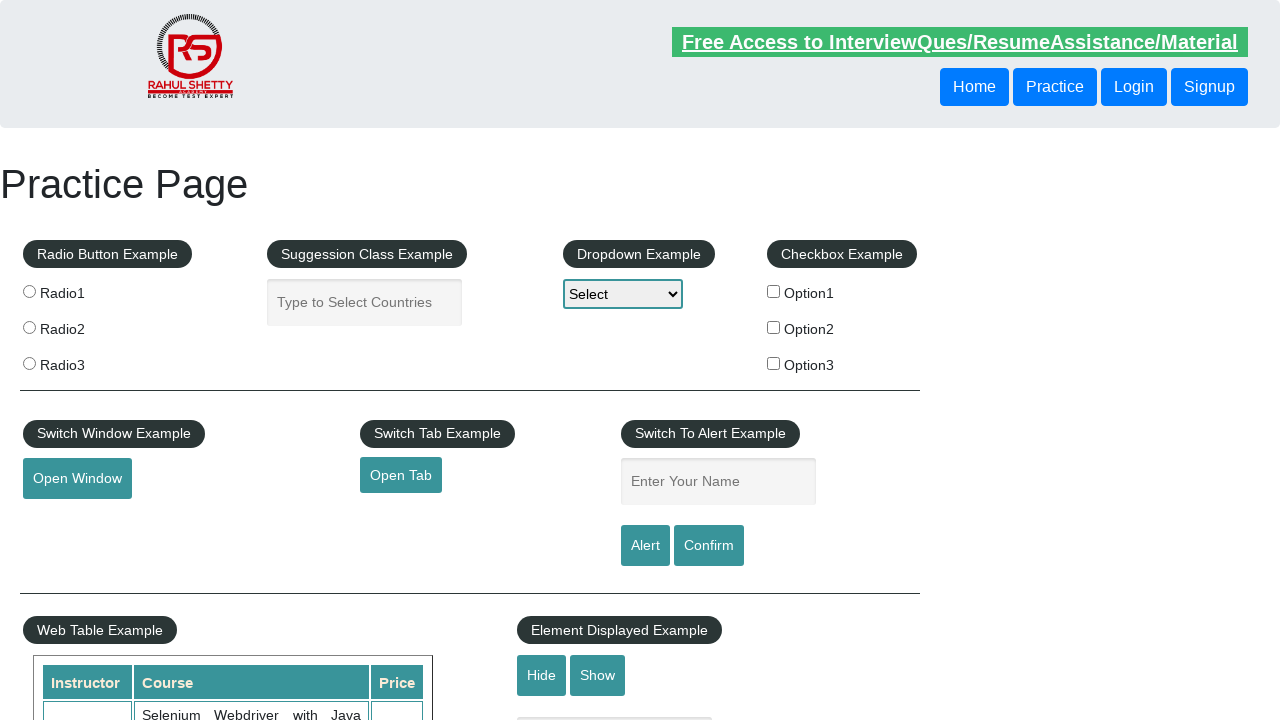

Retrieved row 3, column 2: Learn SQL in Practical + Database Testing from Scratch
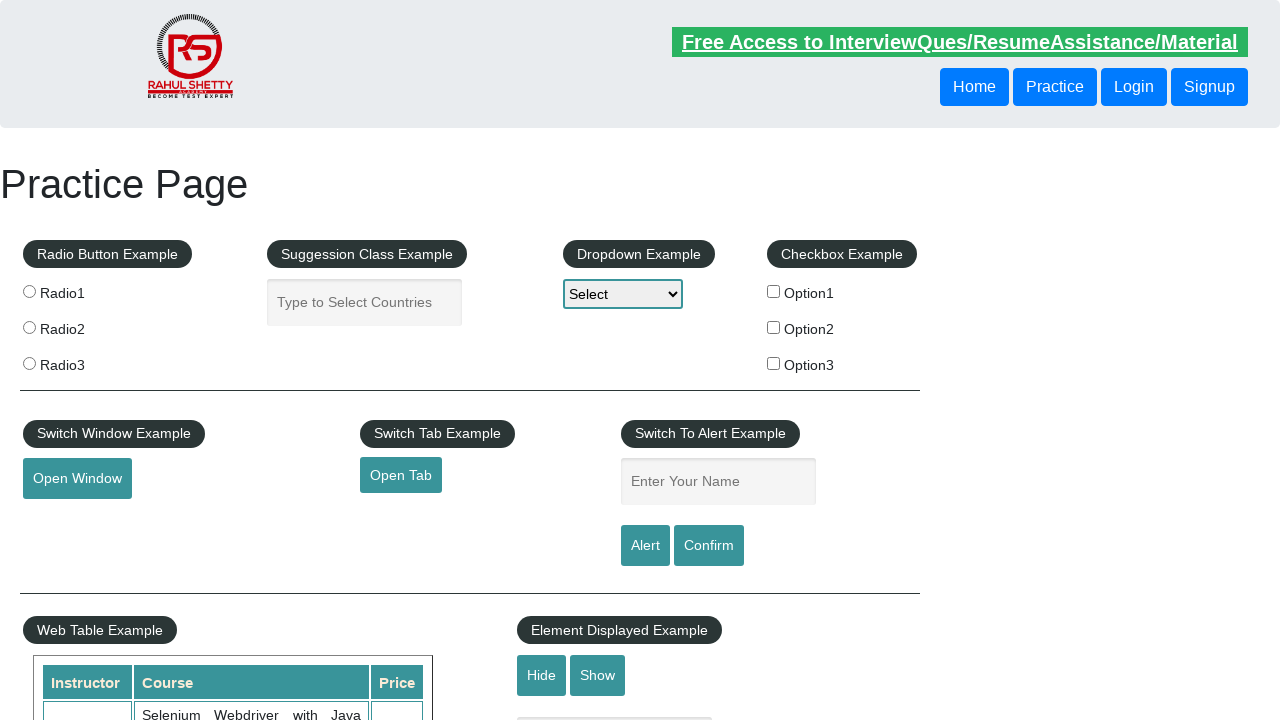

Retrieved row 3, column 3: 25
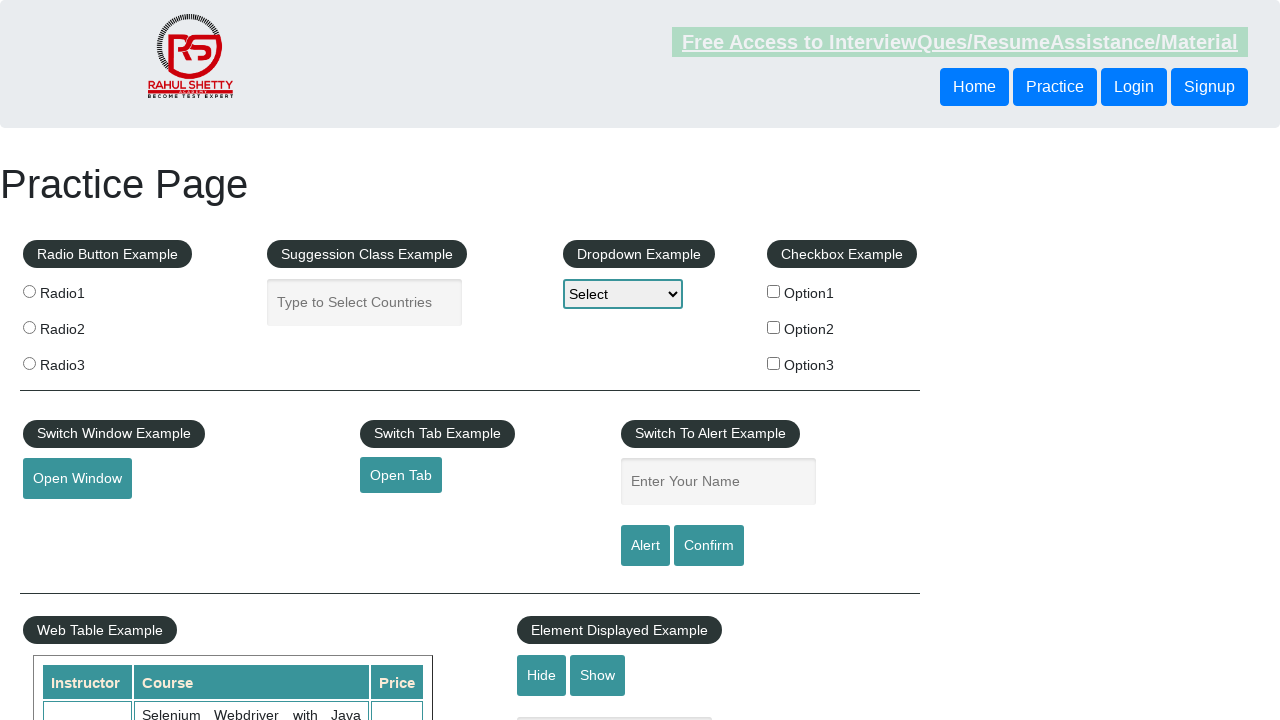

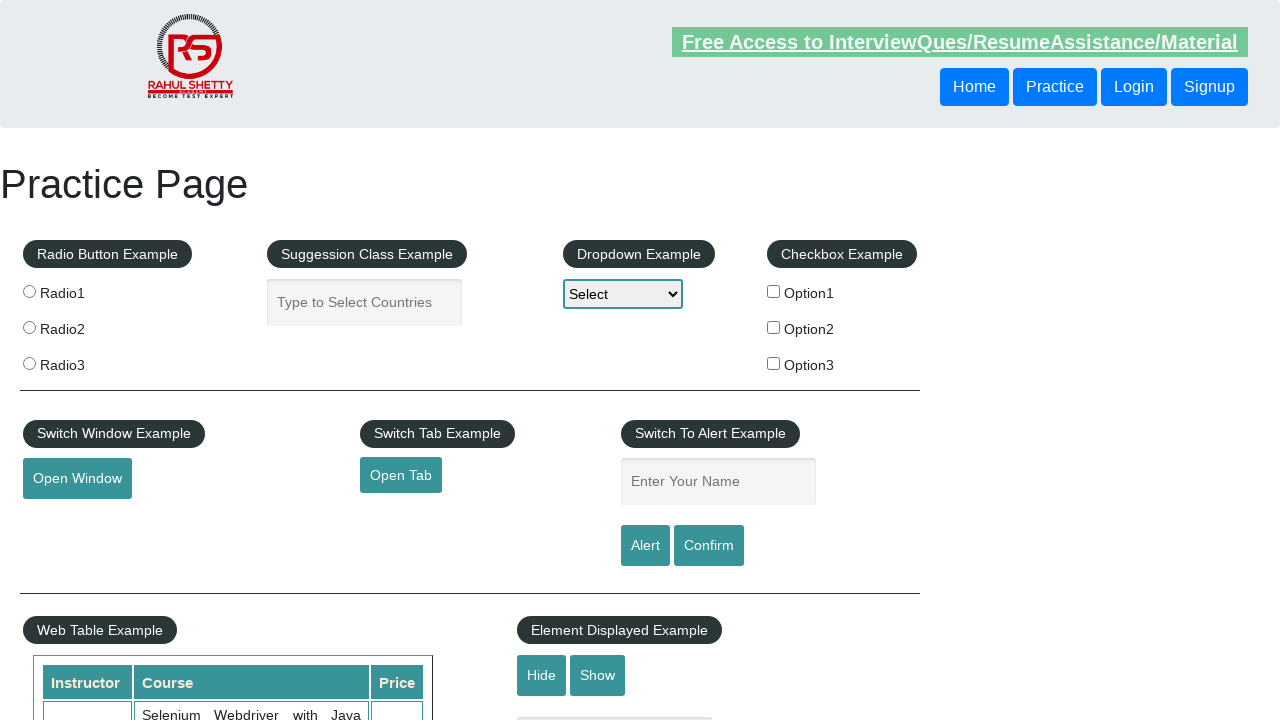